Tests double-click functionality by double-clicking a button and verifying the success message appears

Starting URL: https://demoqa.com/buttons

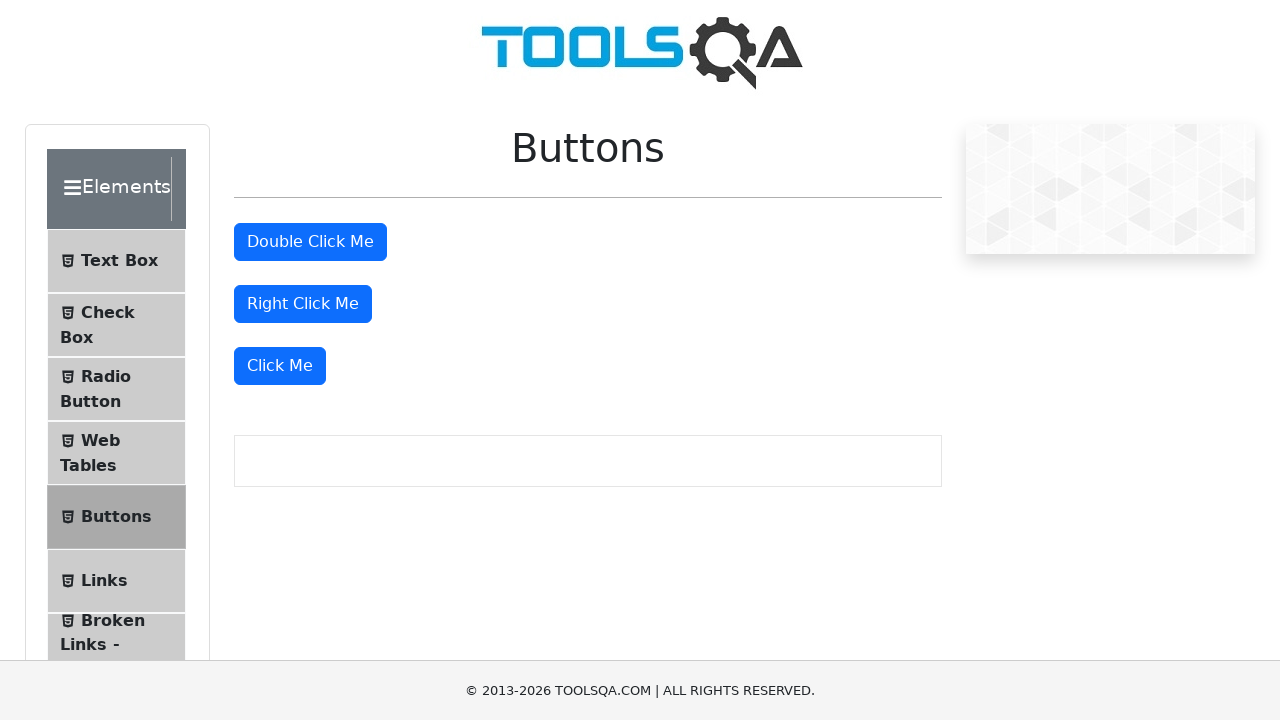

Double-clicked the double-click button at (310, 242) on #doubleClickBtn
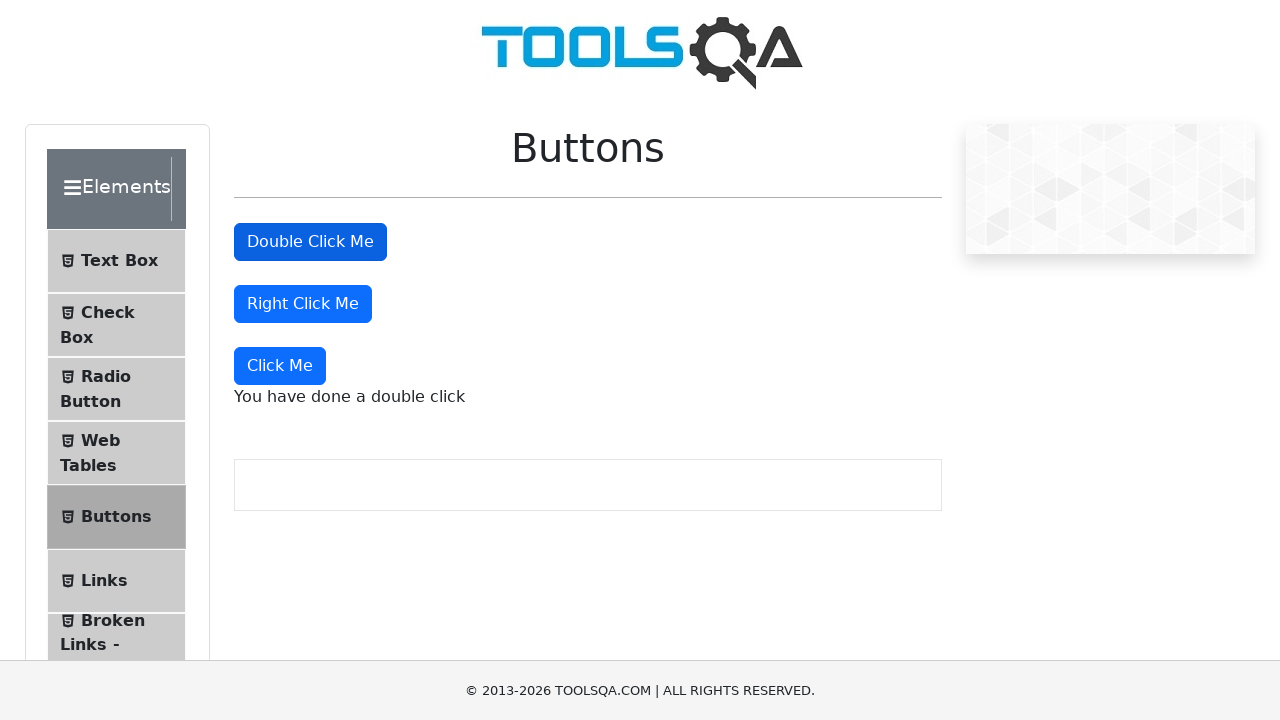

Verified success message appeared after double-click
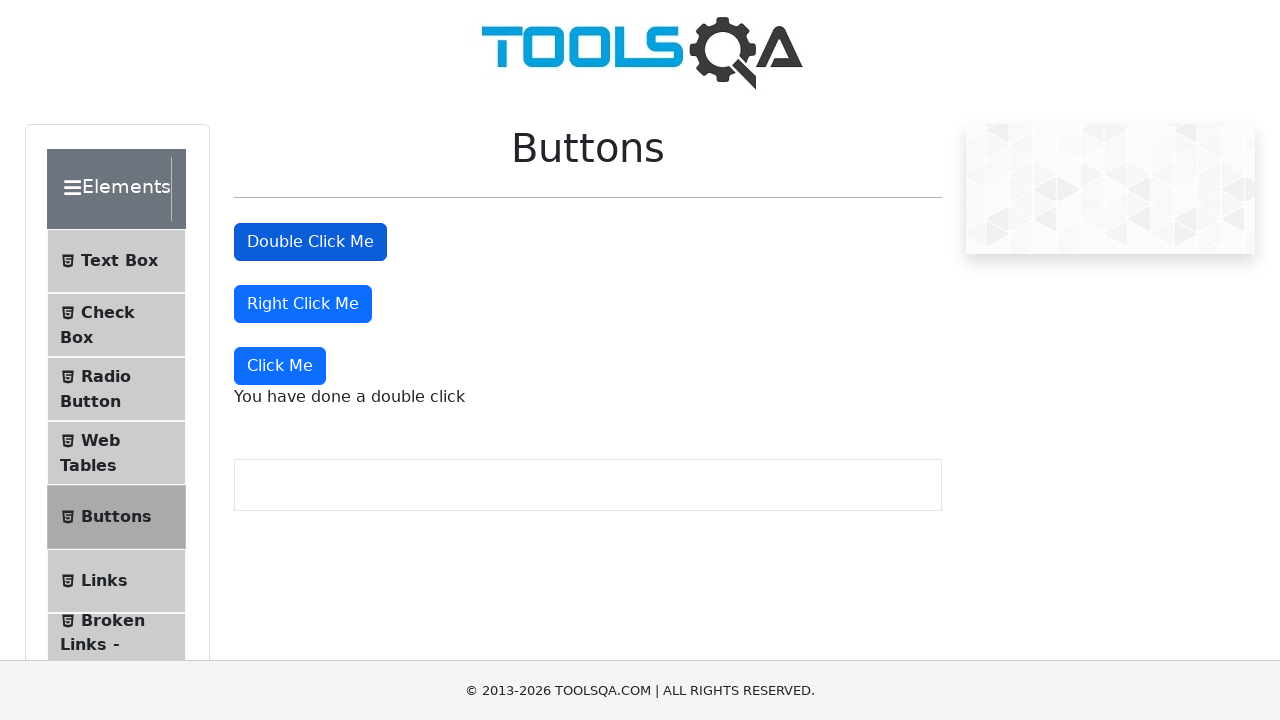

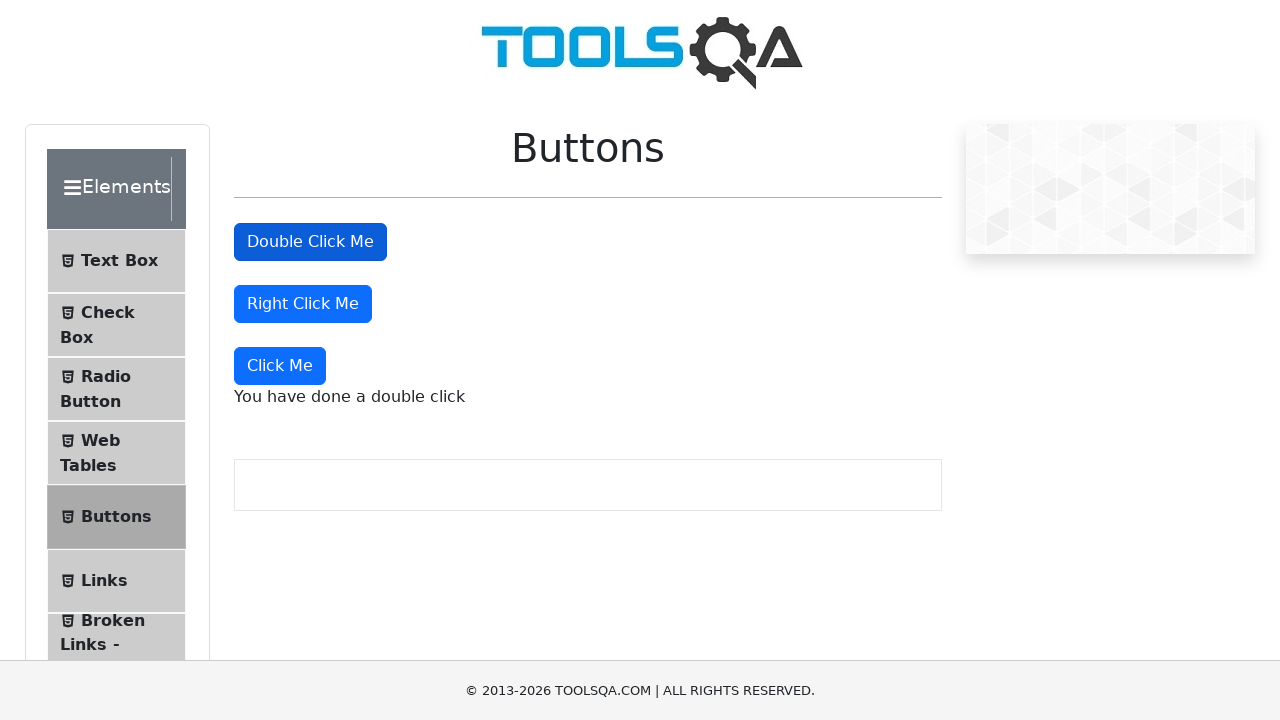